Tests a practice form by filling in email, password, name fields, selecting gender from dropdown, clicking checkbox and radio button, submitting the form, and verifying success message

Starting URL: https://rahulshettyacademy.com/angularpractice/

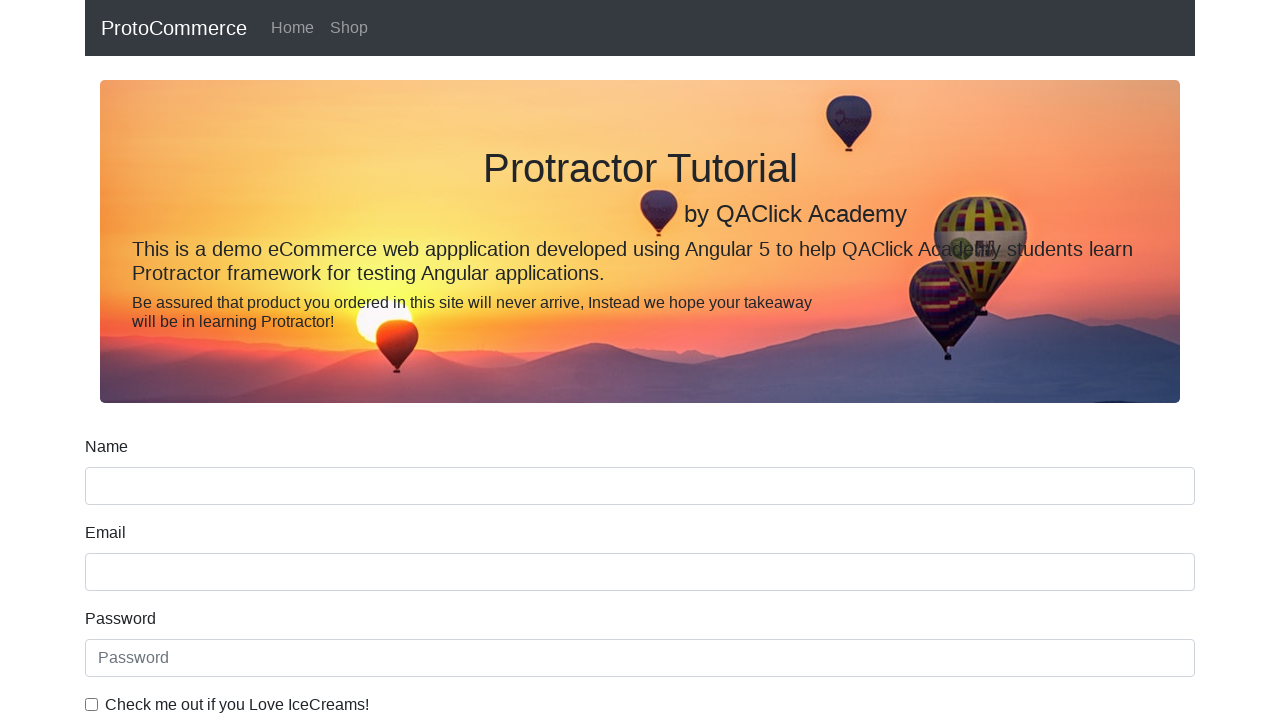

Filled email field with 'testuser87@example.com' on input[name='email']
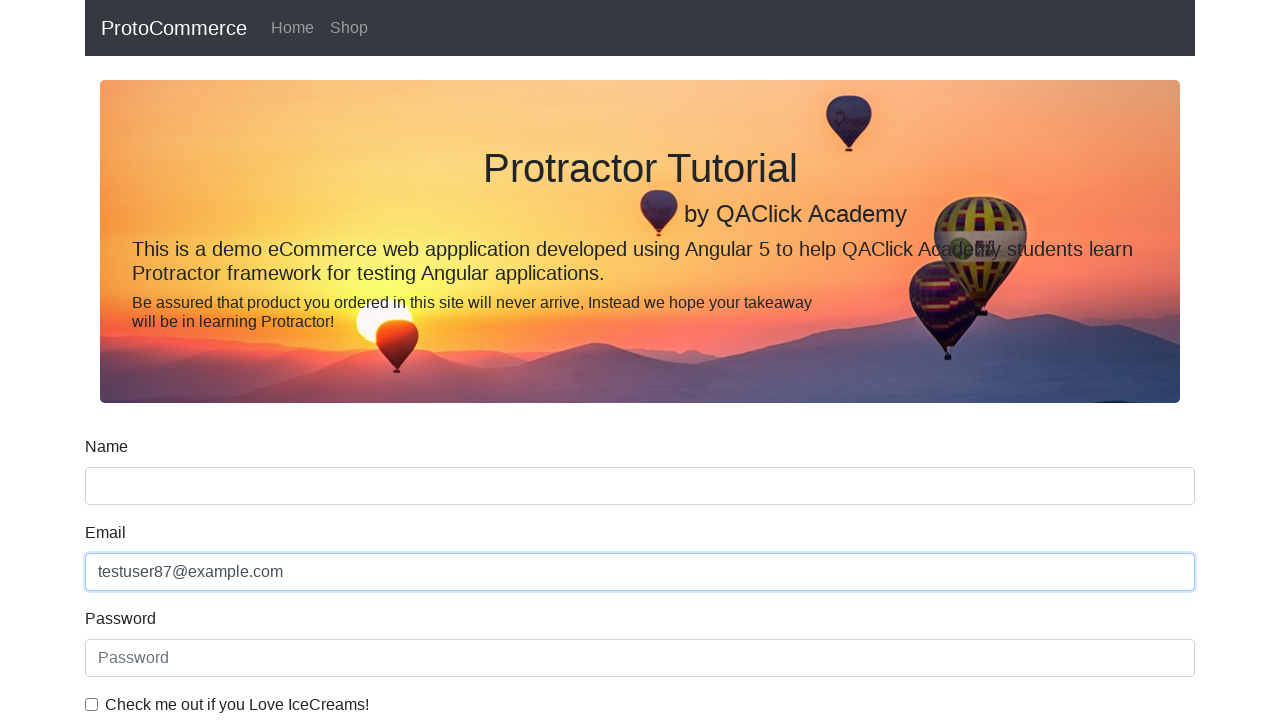

Filled password field with 'SecurePass789' on #exampleInputPassword1
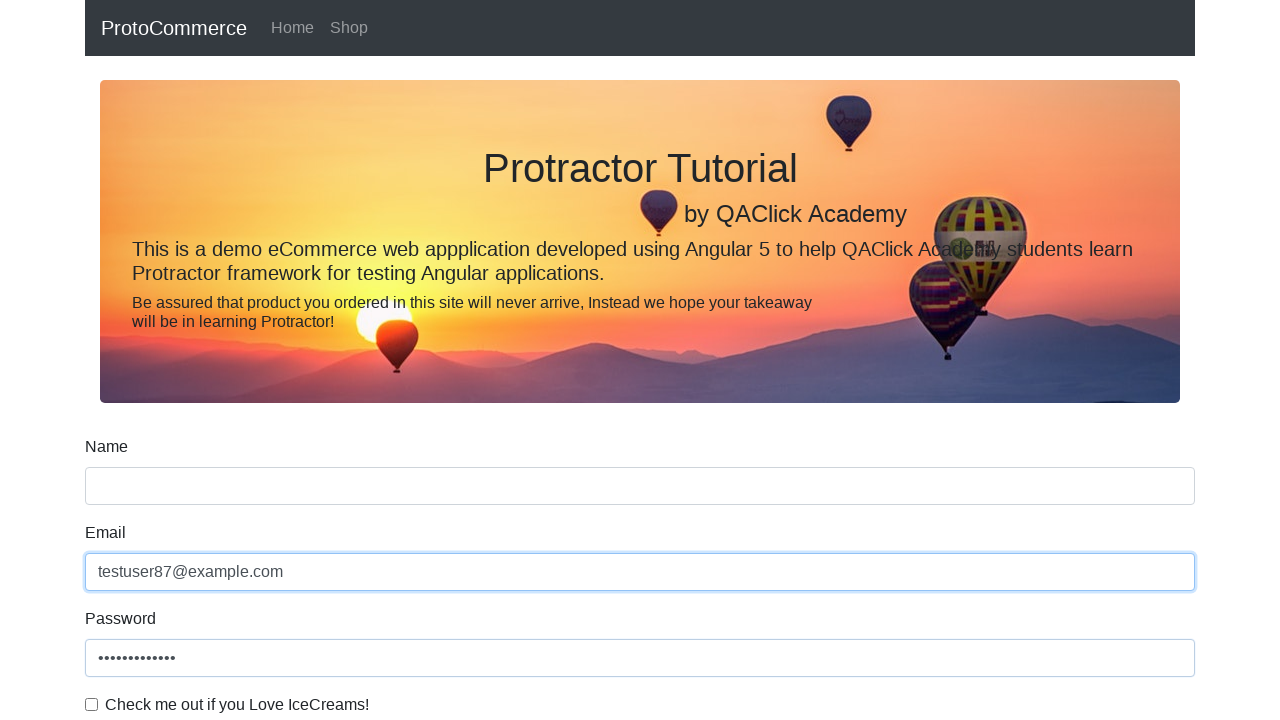

Clicked checkbox to enable agreement at (92, 704) on #exampleCheck1
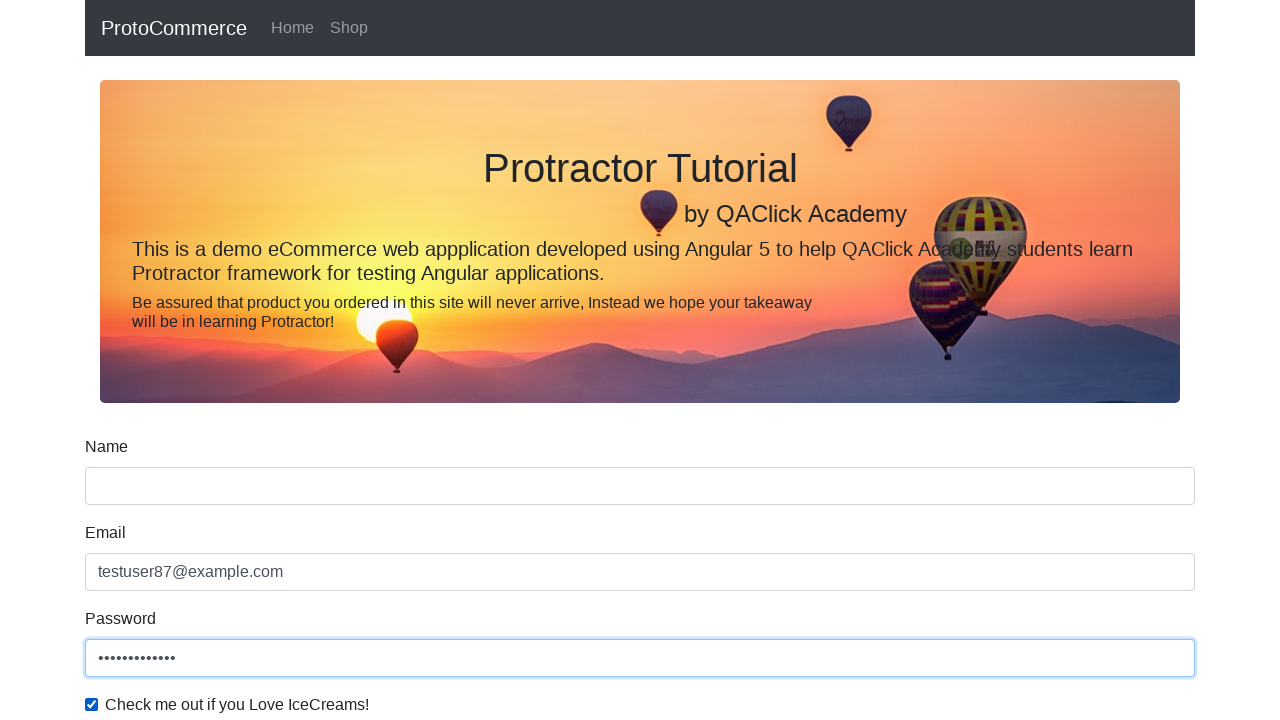

Selected first option in gender dropdown by index on #exampleFormControlSelect1
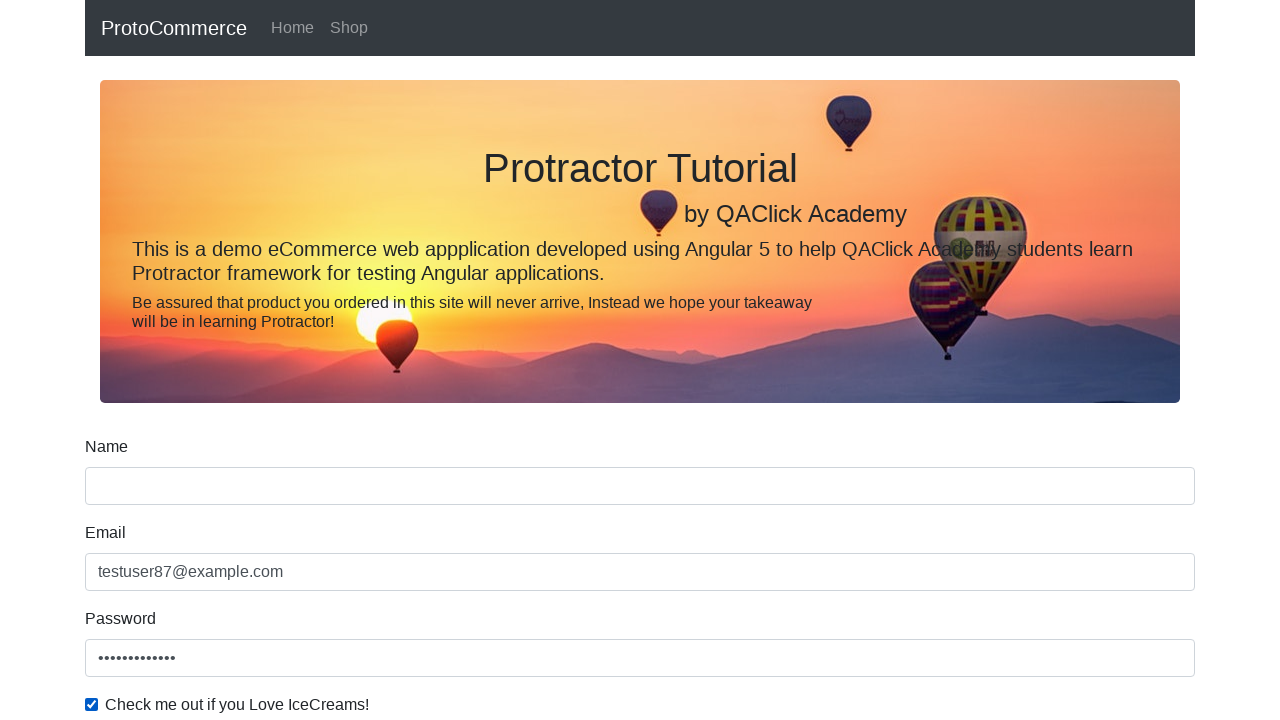

Selected 'Female' from gender dropdown on #exampleFormControlSelect1
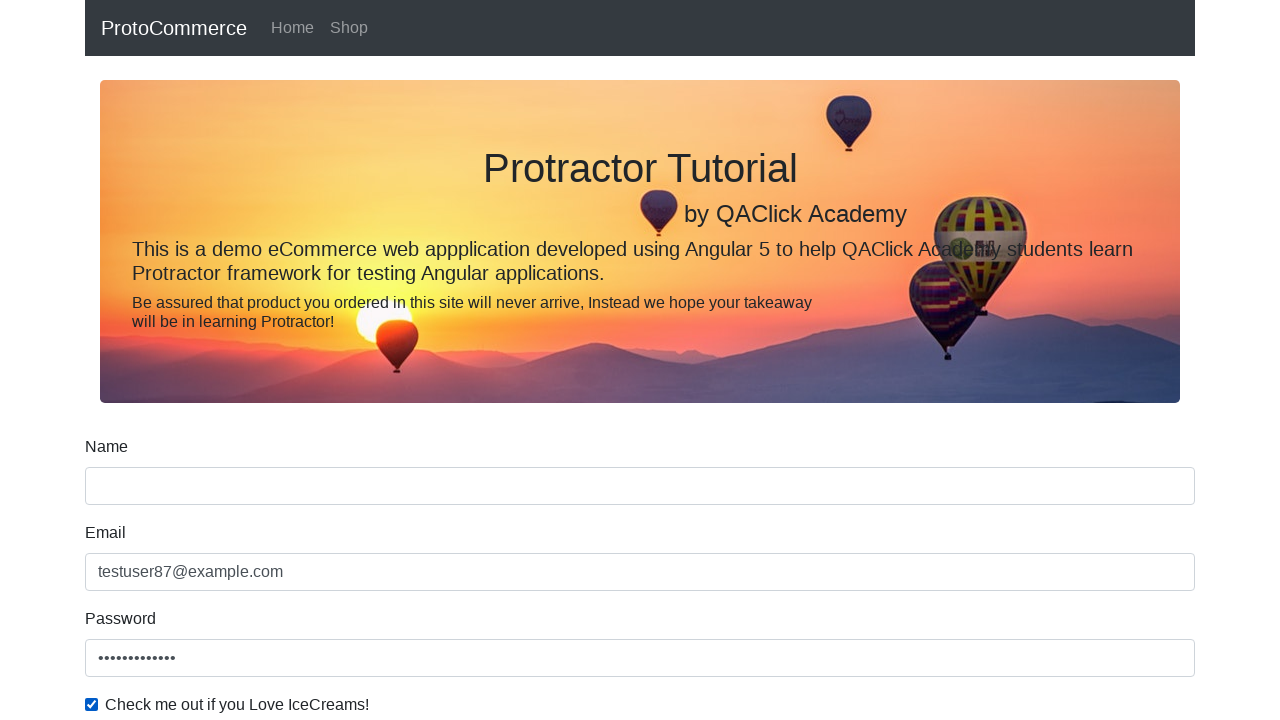

Filled name field with 'Alexandra' on input[name='name']
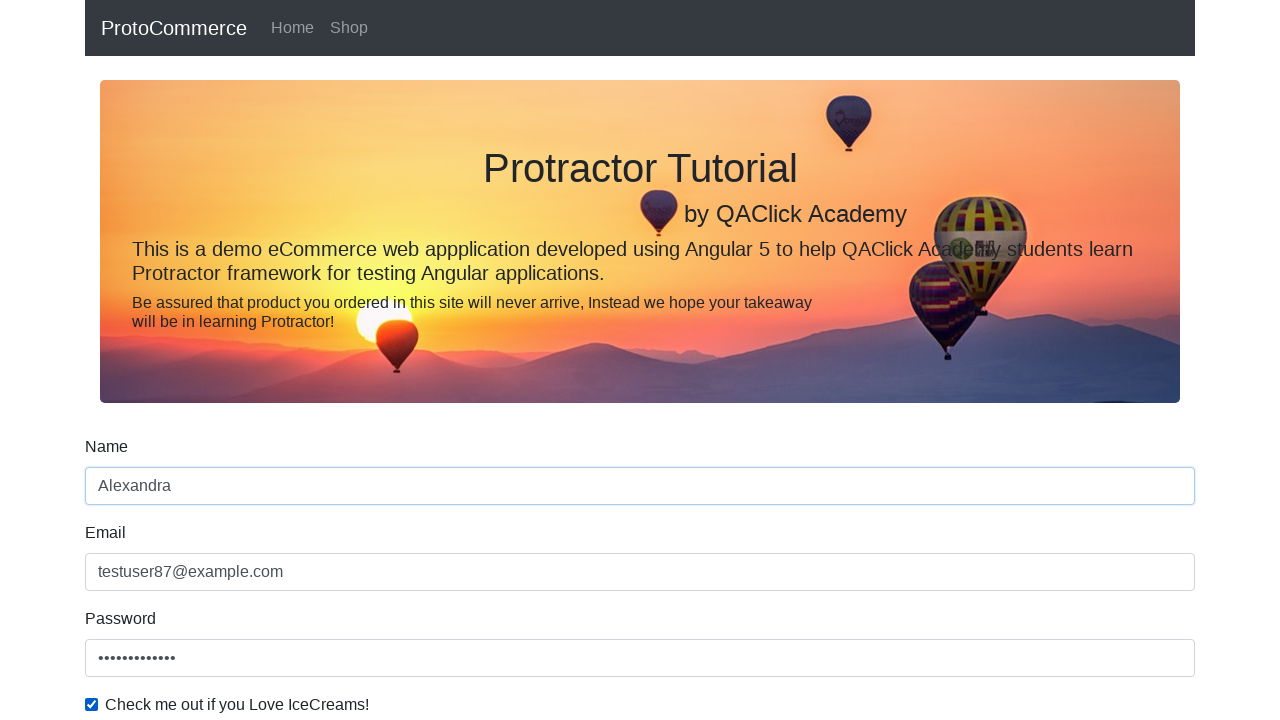

Clicked gender radio button at (238, 360) on #inlineRadio1
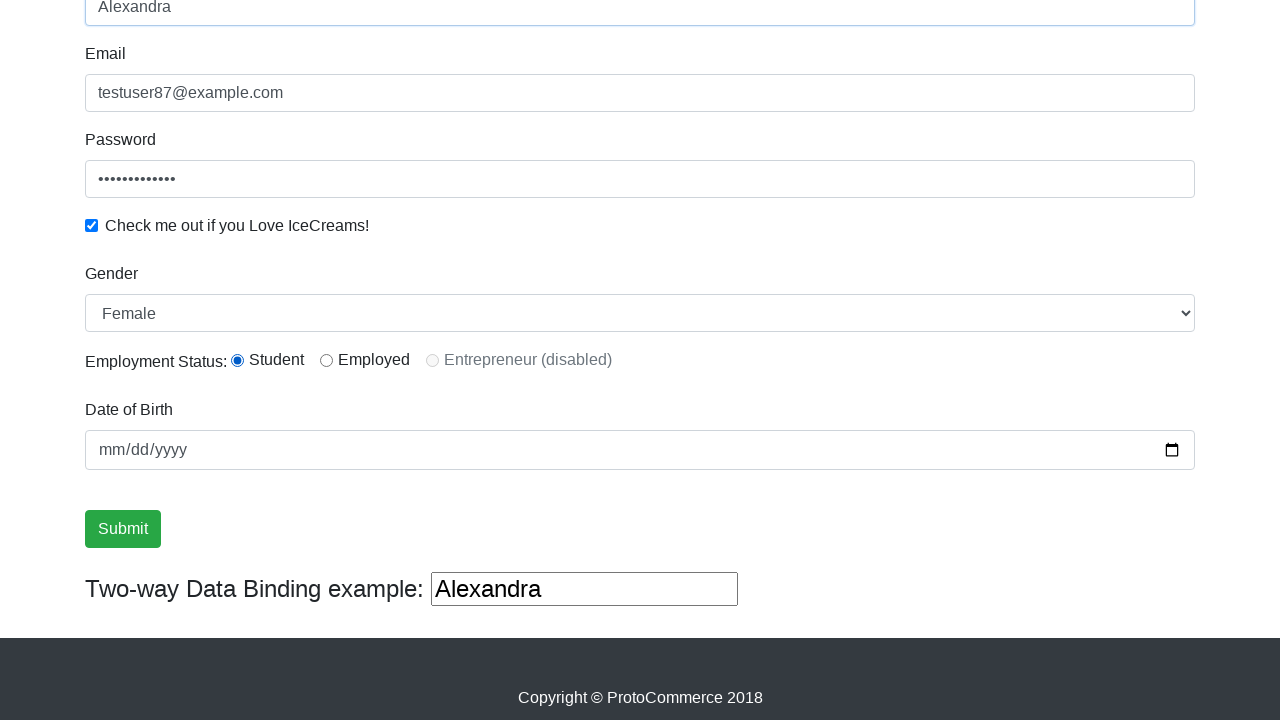

Clicked form submit button at (123, 529) on input[type='submit']
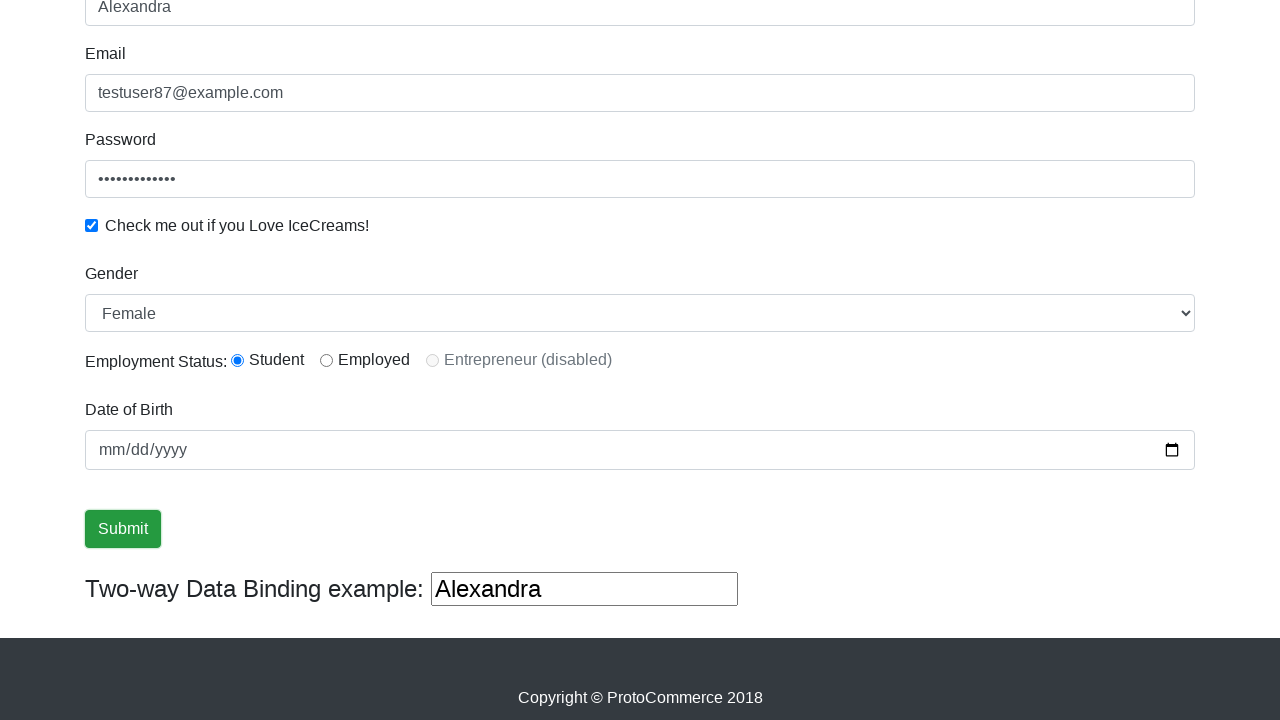

Success alert message appeared
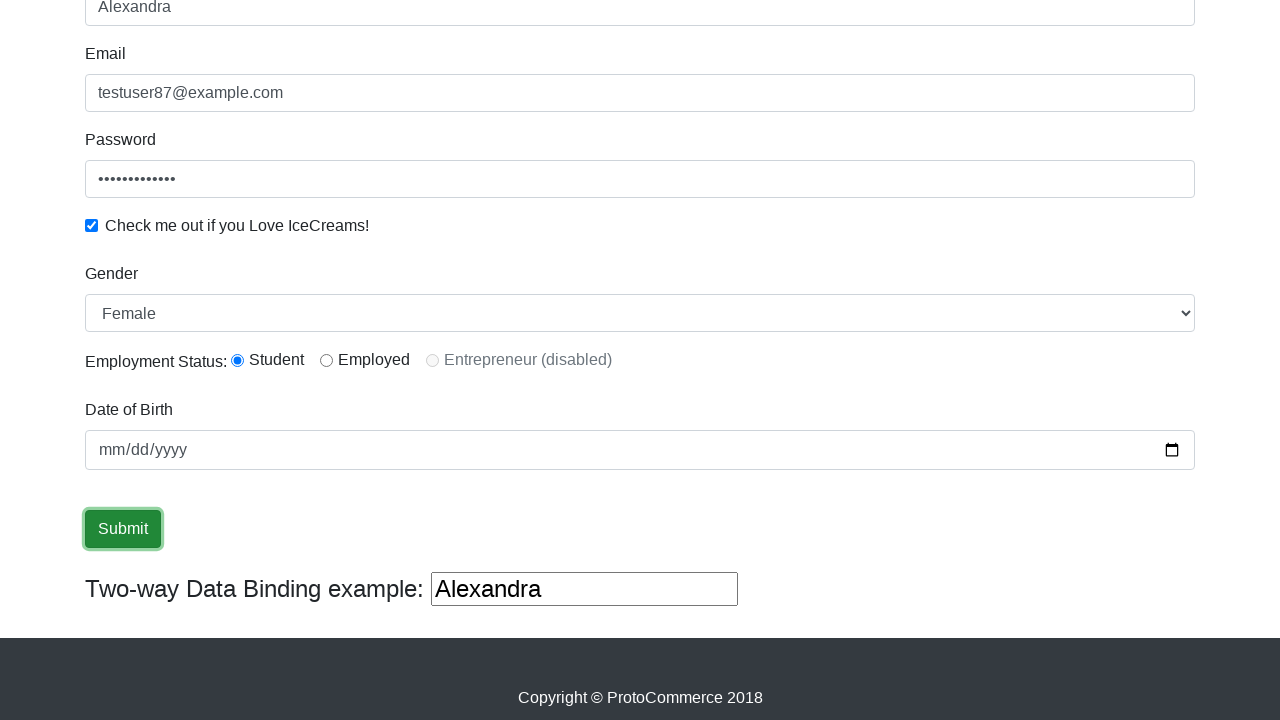

Retrieved success message text content
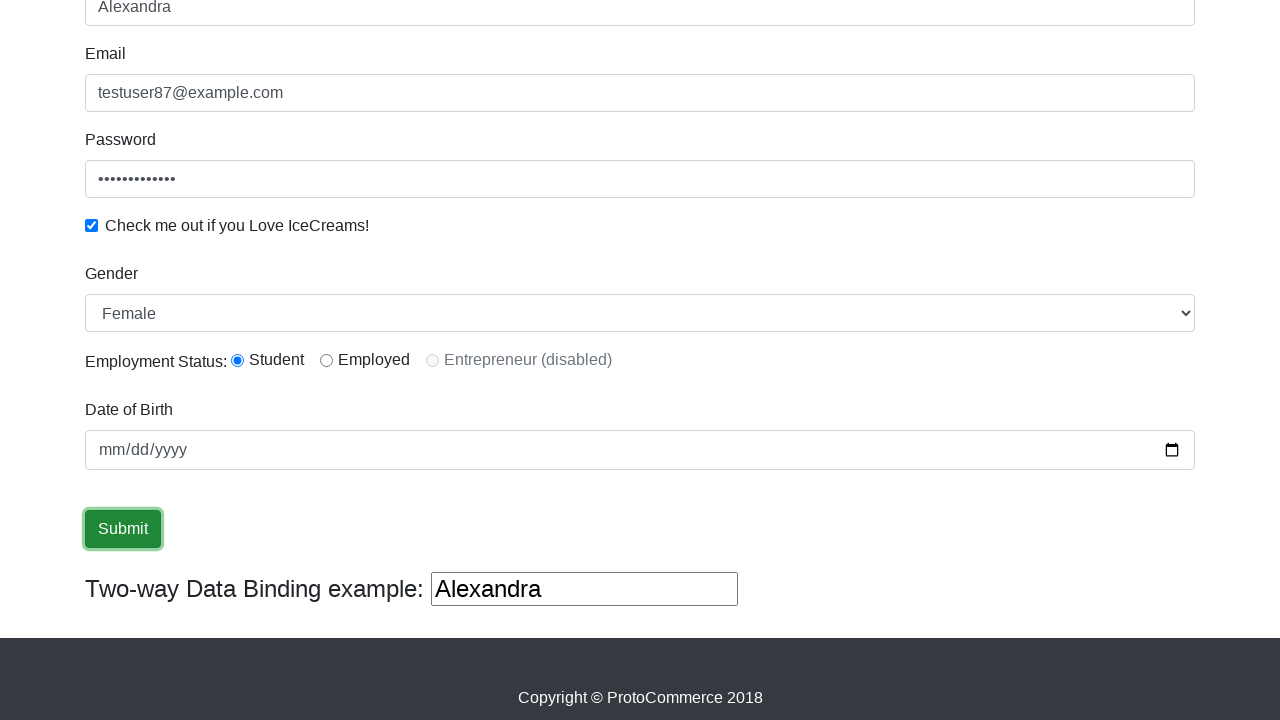

Verified 'Success' is present in the success message
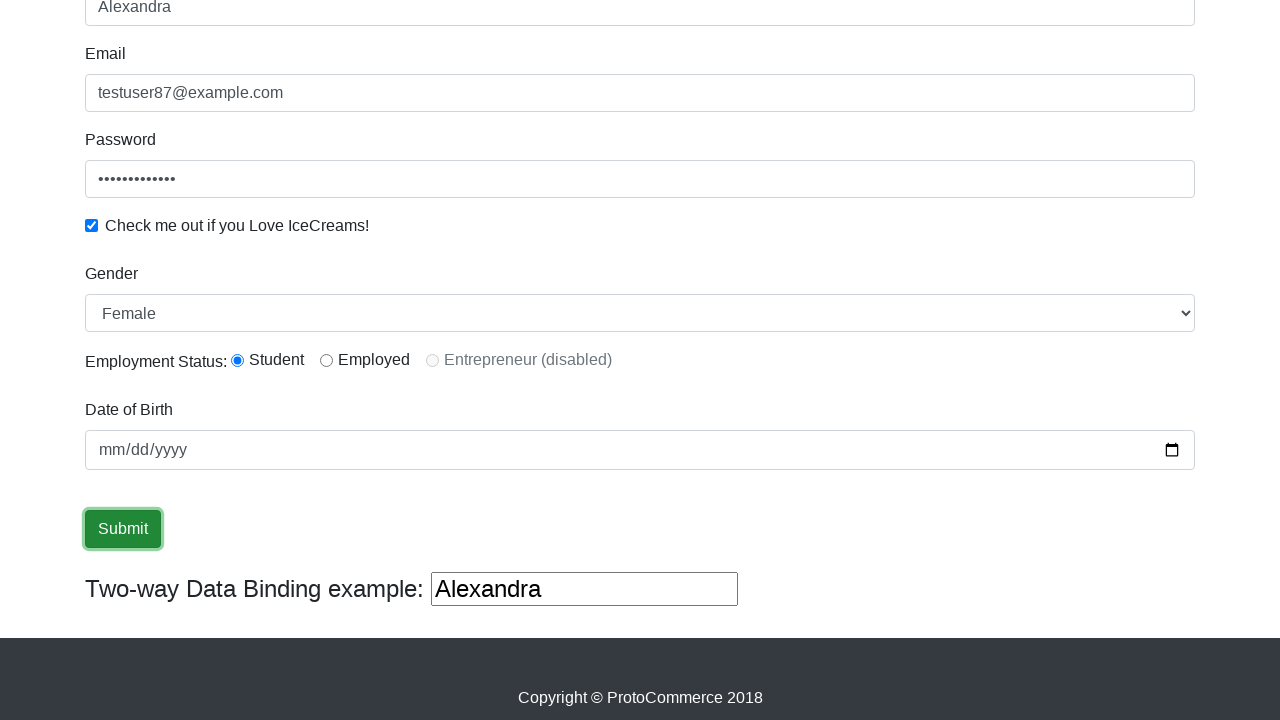

Filled third text input field with 'Henderson' on (//input[@type='text'])[3]
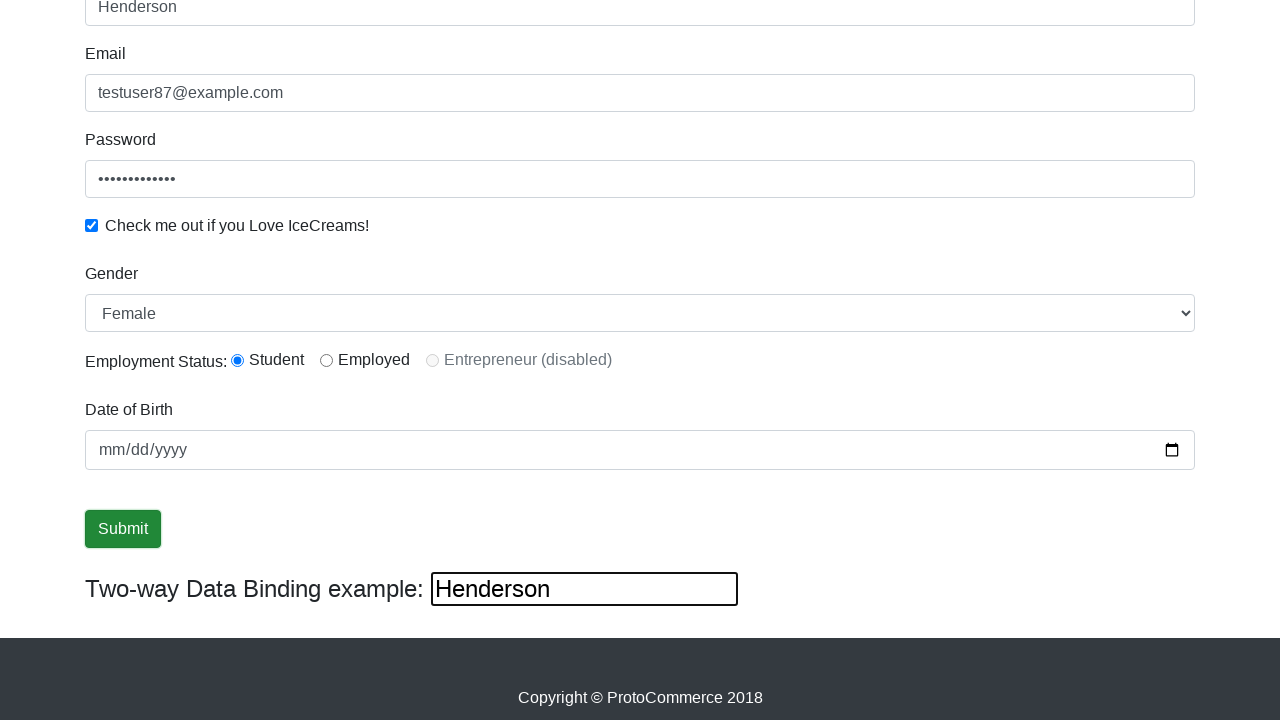

Cleared the third text input field on (//input[@type='text'])[3]
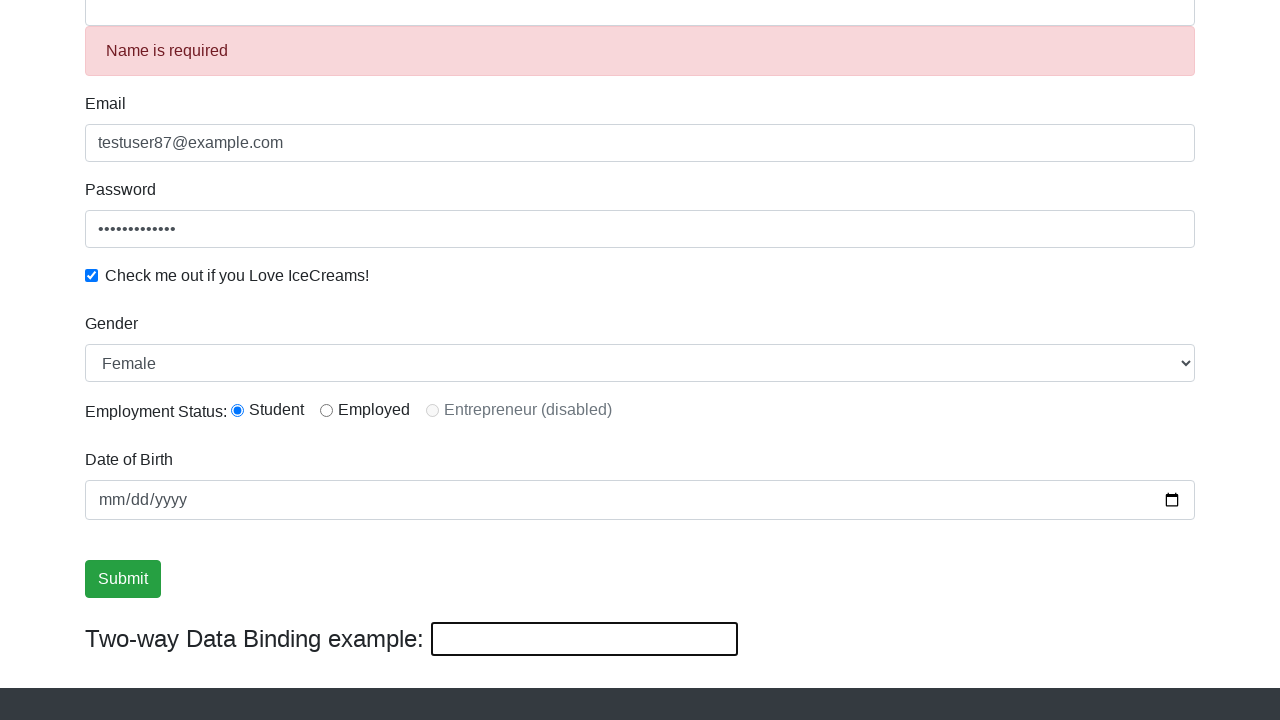

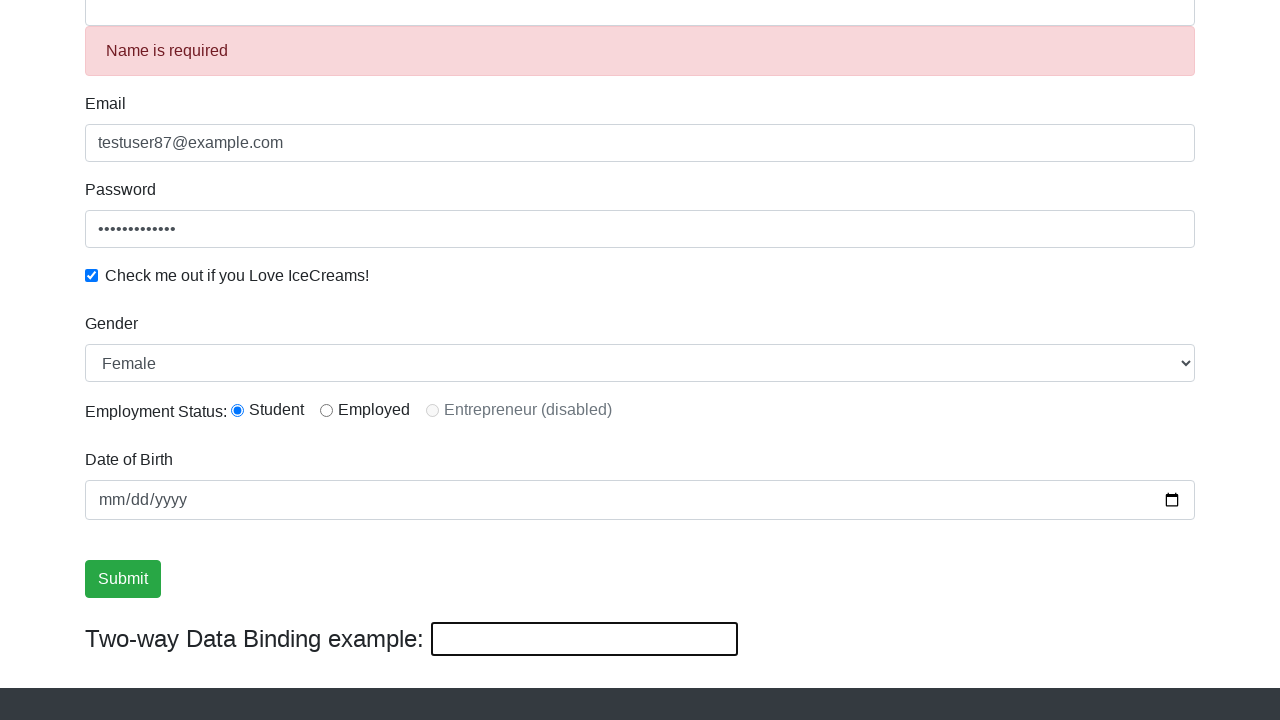